Tests checkbox interaction by navigating to a checkbox demo page and clicking on the first checkbox element

Starting URL: http://the-internet.herokuapp.com/checkboxes

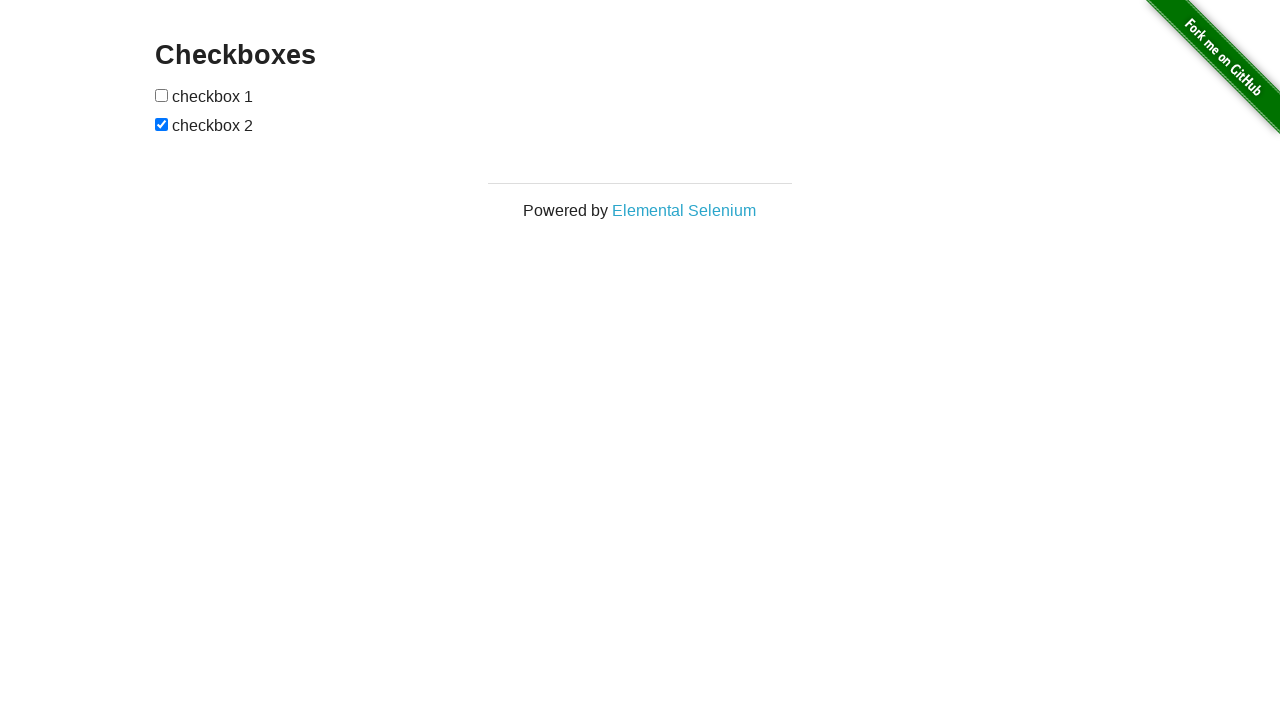

Clicked the first checkbox element on the checkboxes demo page at (162, 95) on xpath=//input[1]
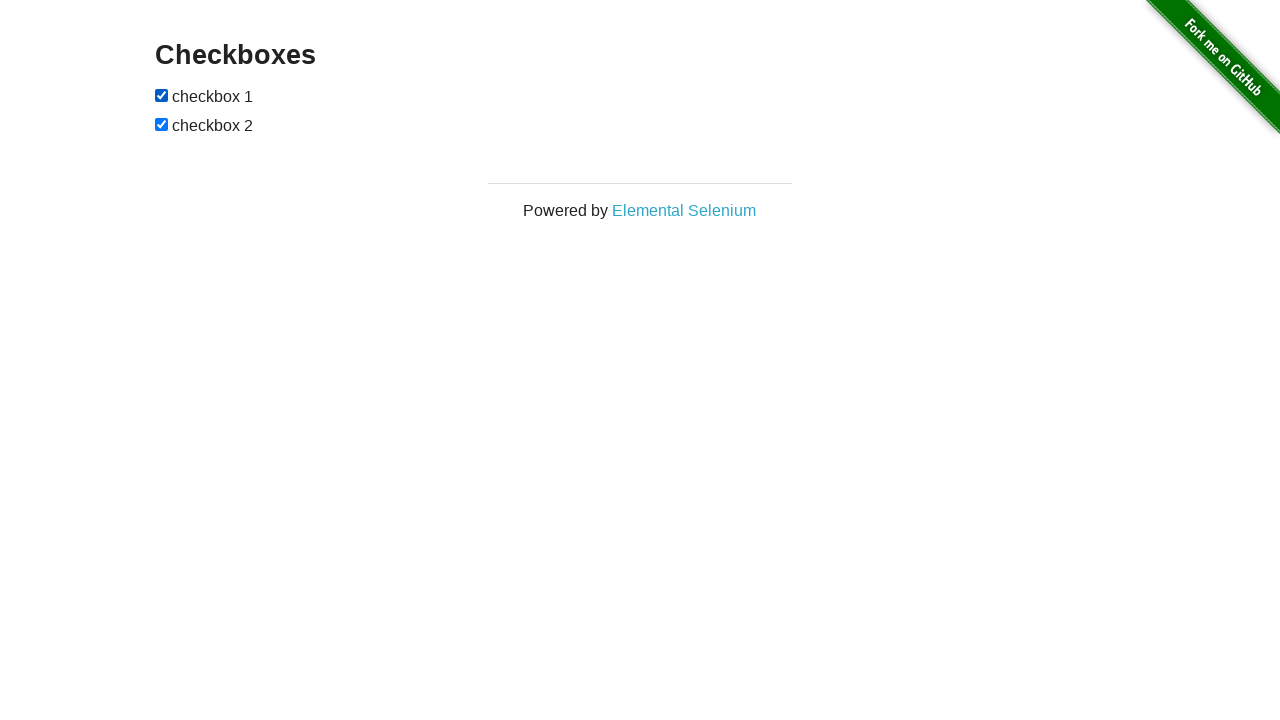

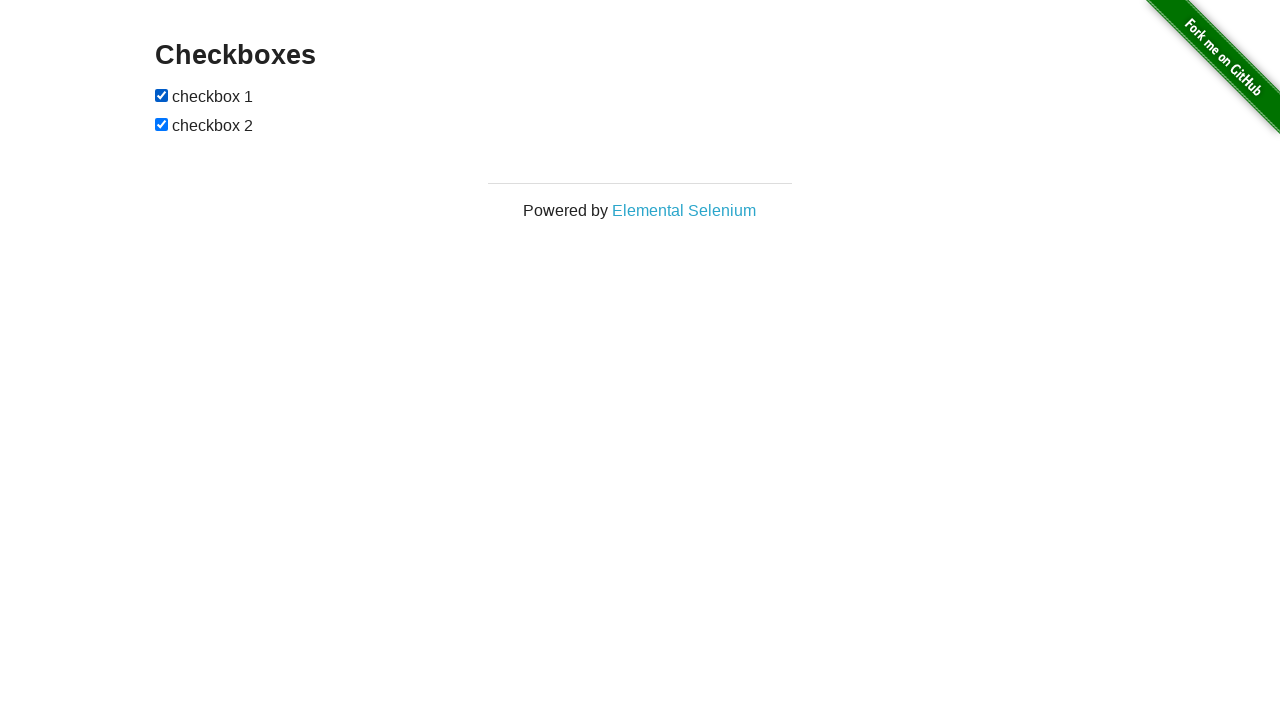